Tests pagination functionality in a web table by searching for a specific product across multiple pages and clicking its checkbox

Starting URL: https://testautomationpractice.blogspot.com/

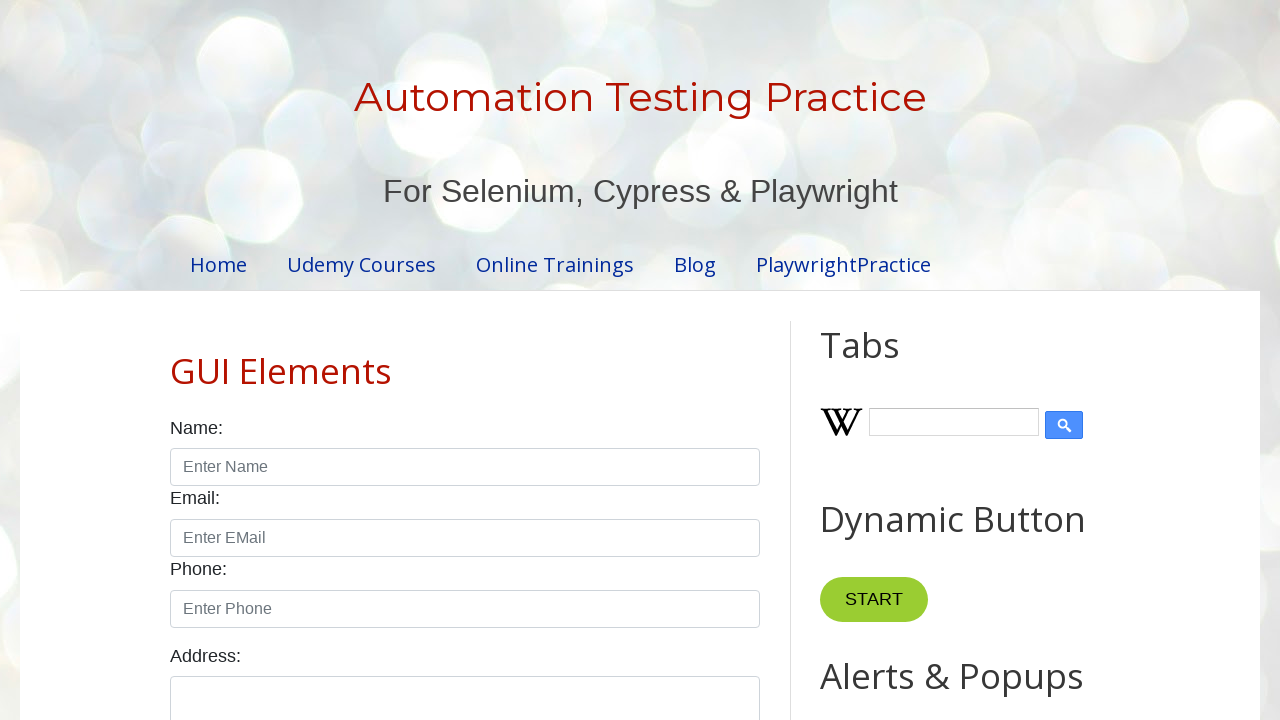

Scrolled to pagination area
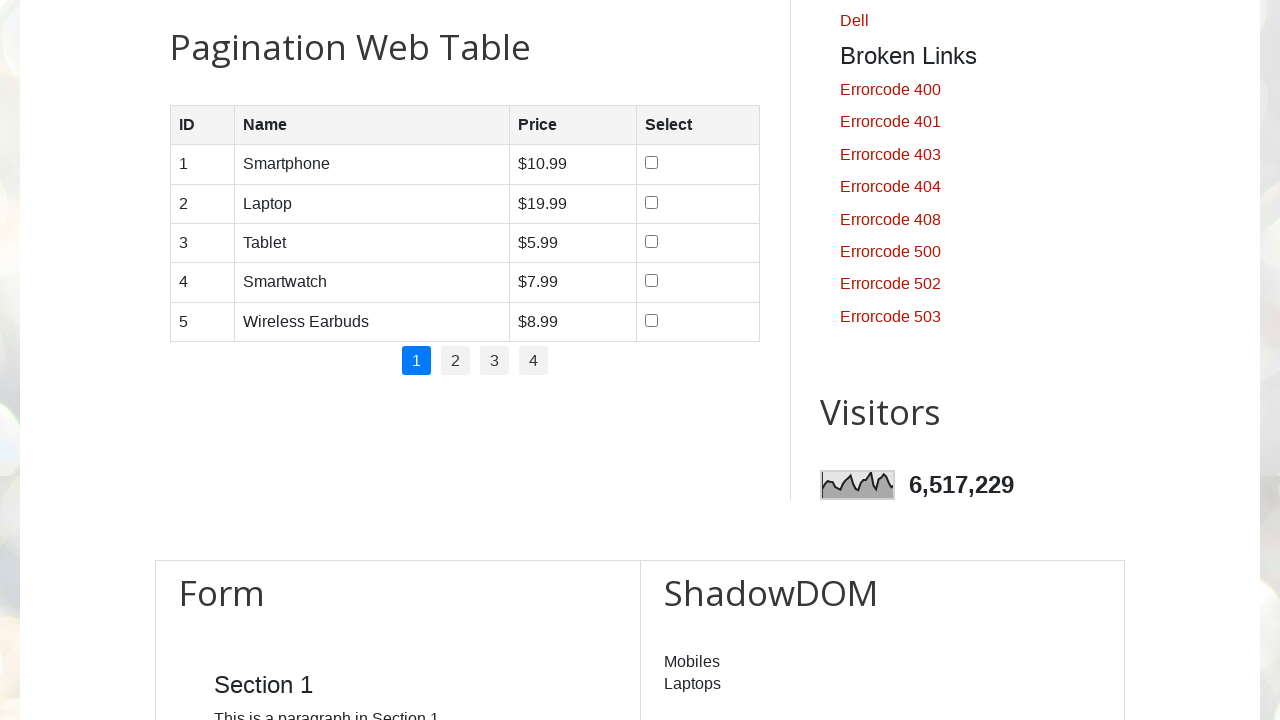

Retrieved all product names from current page (page 1)
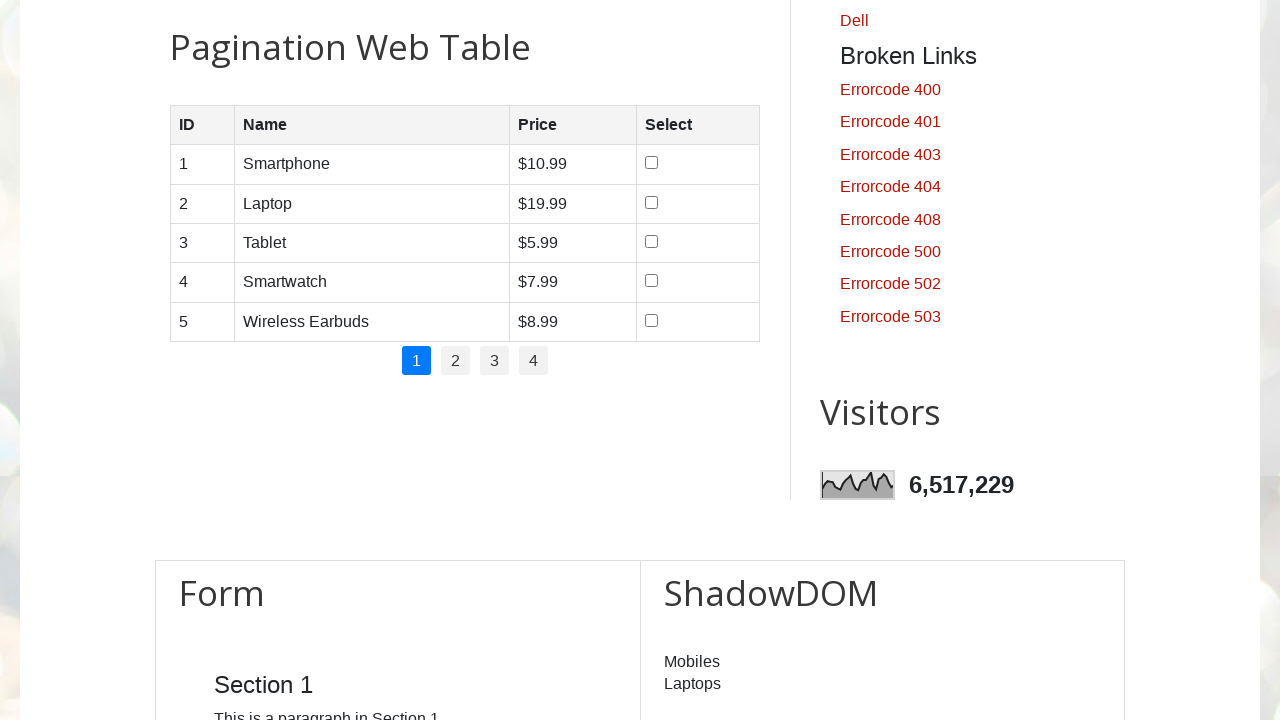

Retrieved pagination links (total: 4)
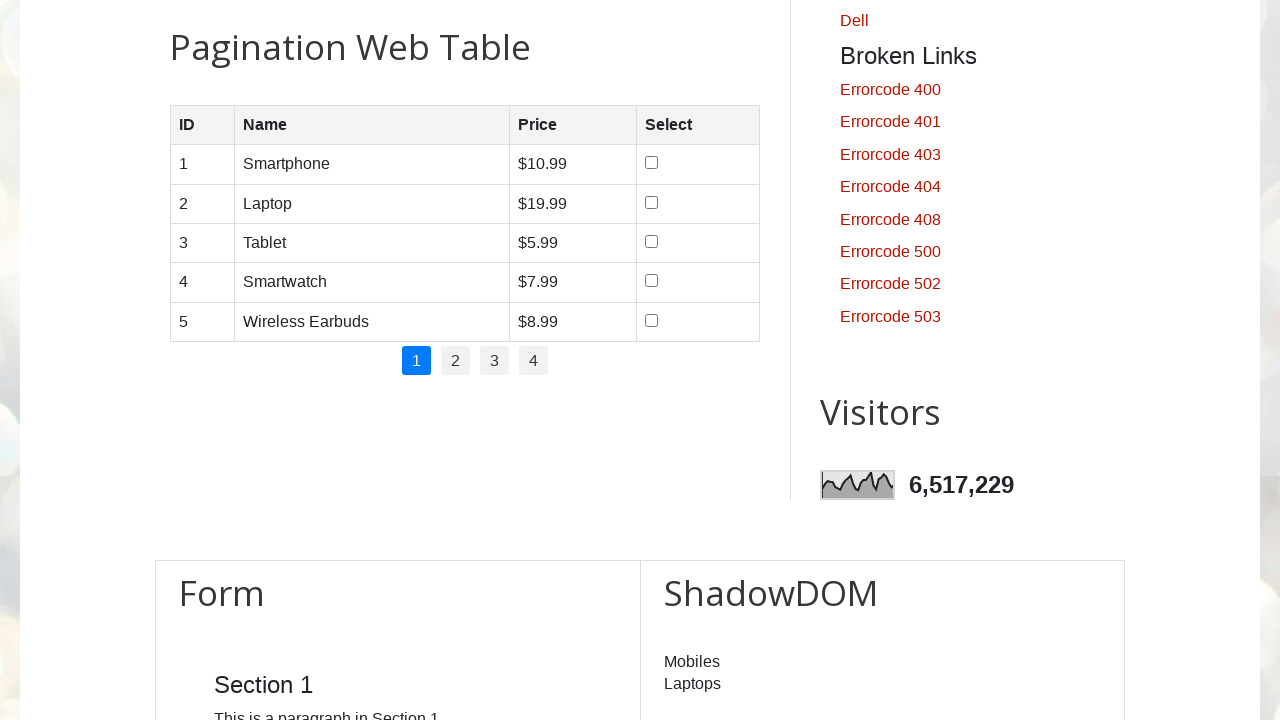

Clicked pagination link to go to page 1 at (416, 361) on //ul[@id='pagination']//li[1]/a
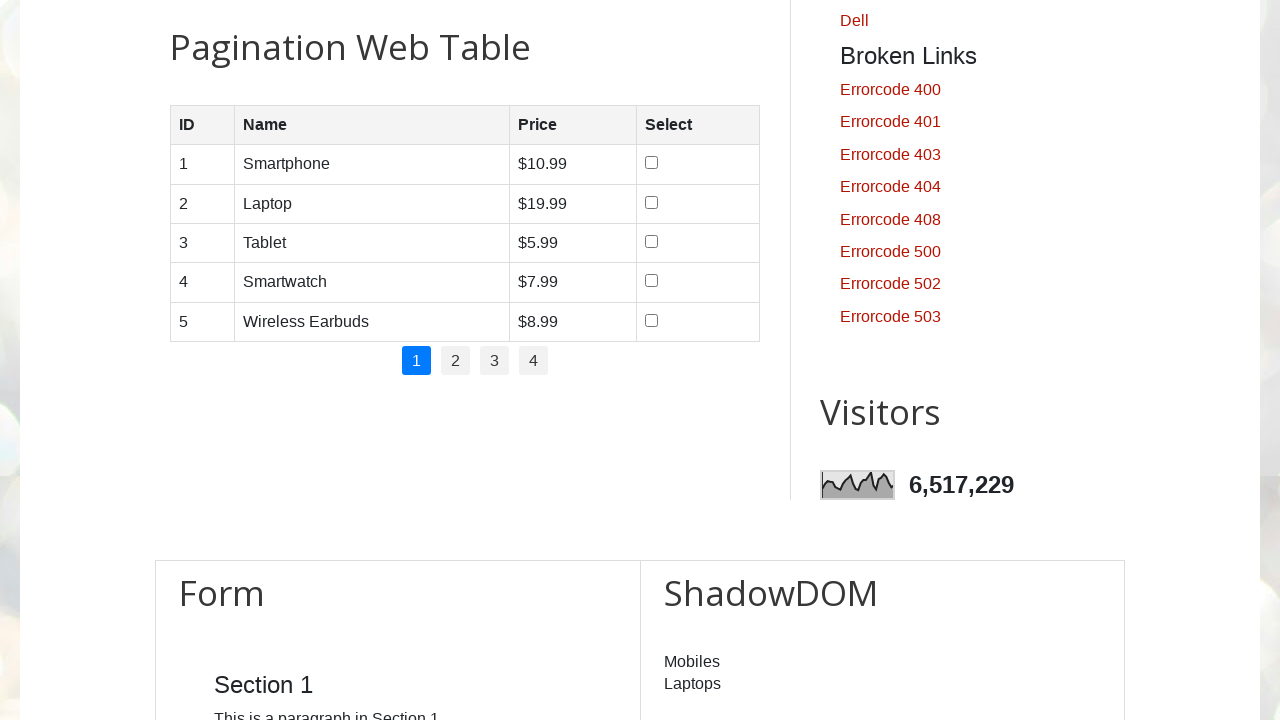

Retrieved all product names from current page (page 2)
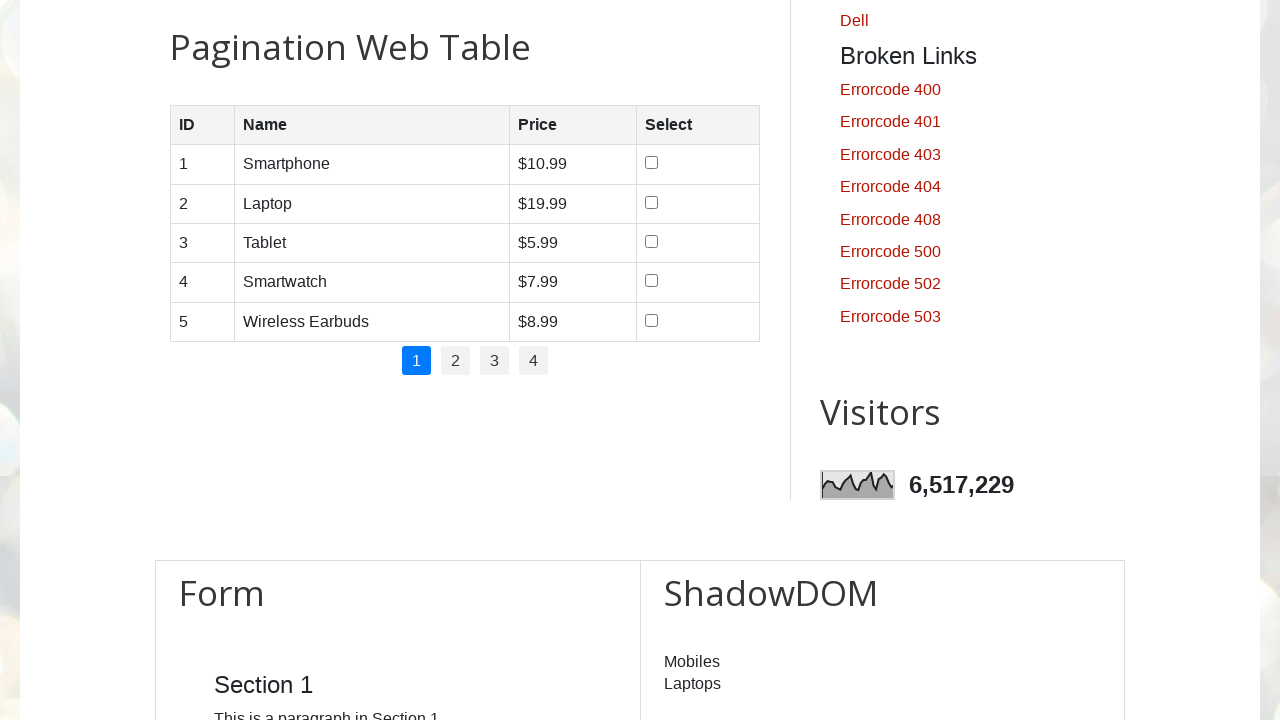

Retrieved pagination links (total: 4)
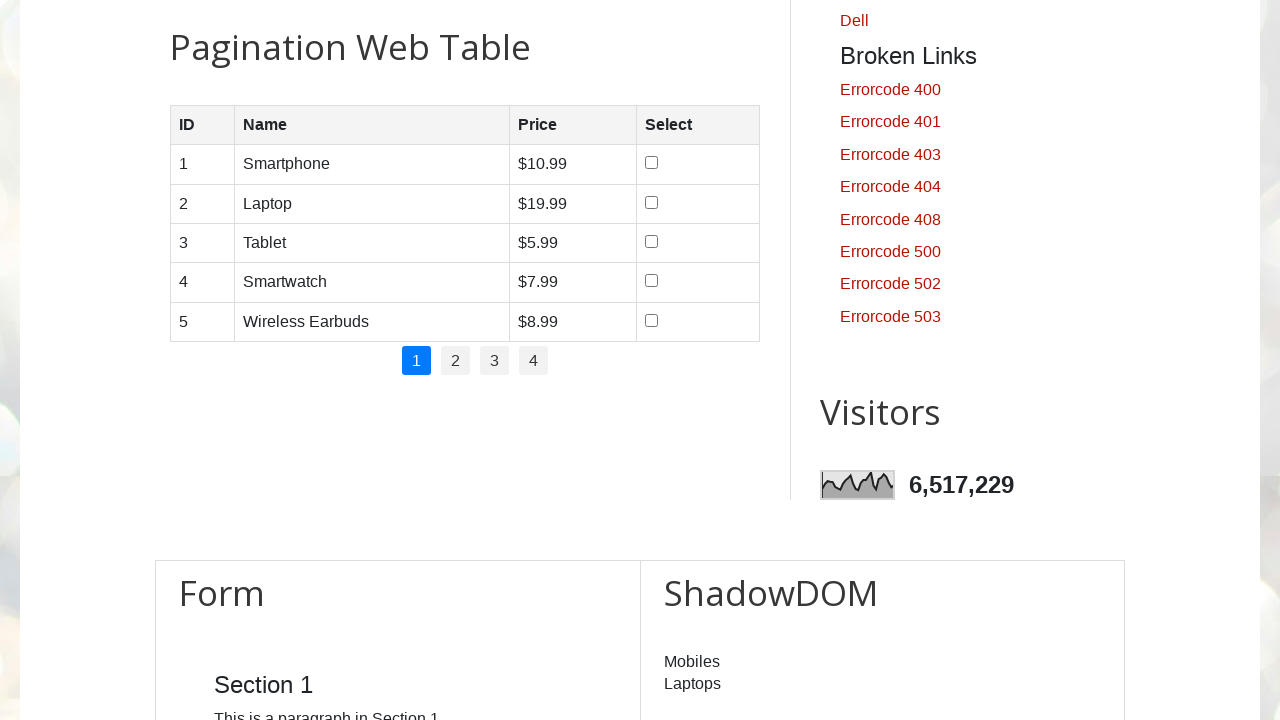

Clicked pagination link to go to page 2 at (456, 361) on //ul[@id='pagination']//li[2]/a
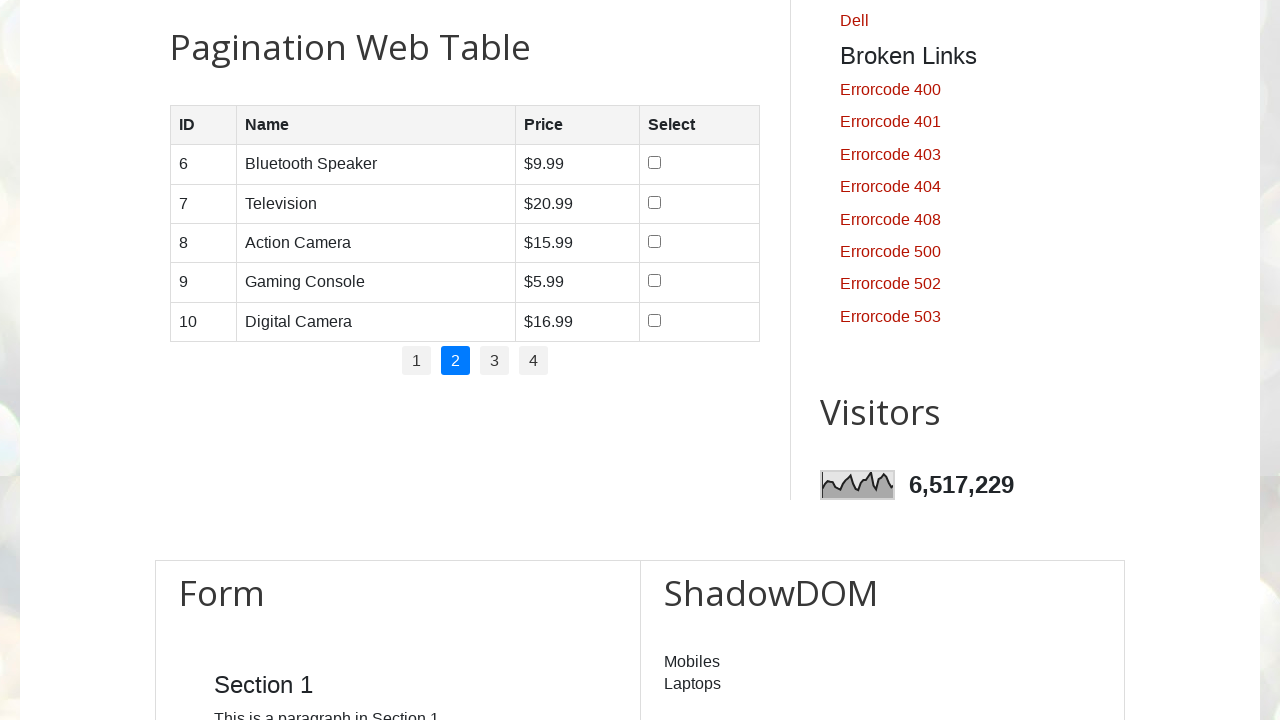

Retrieved all product names from current page (page 3)
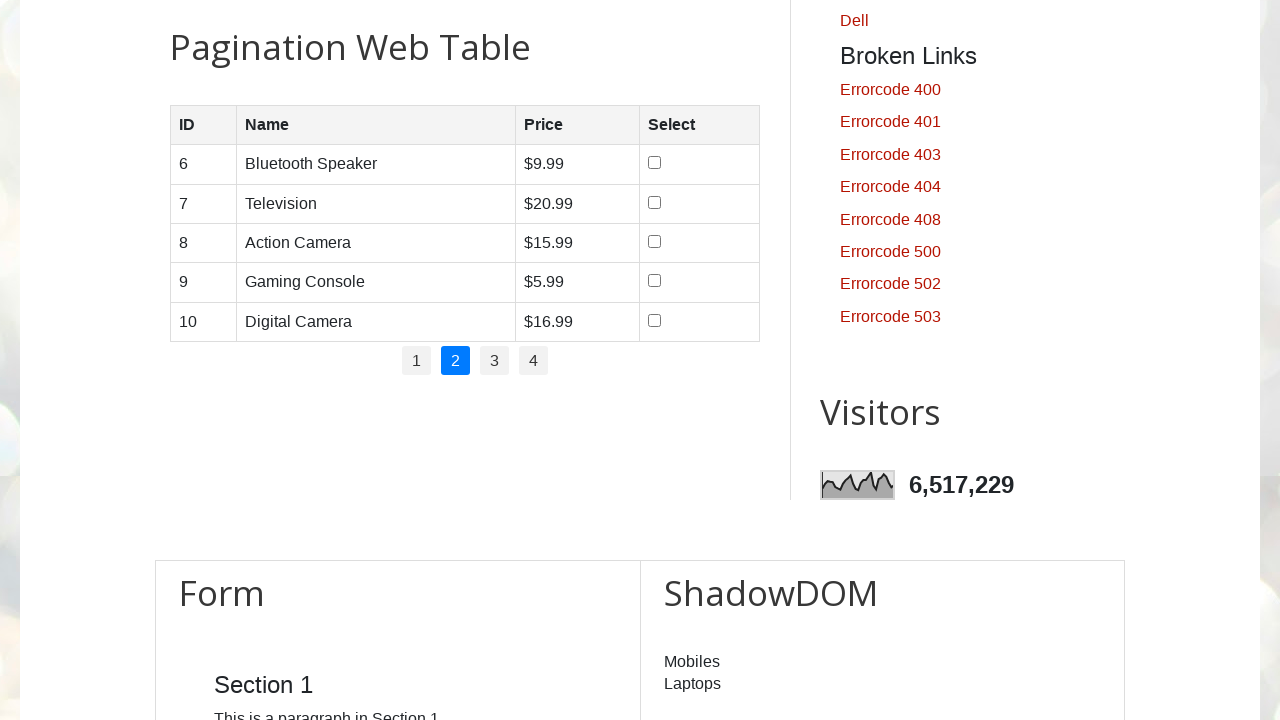

Retrieved pagination links (total: 4)
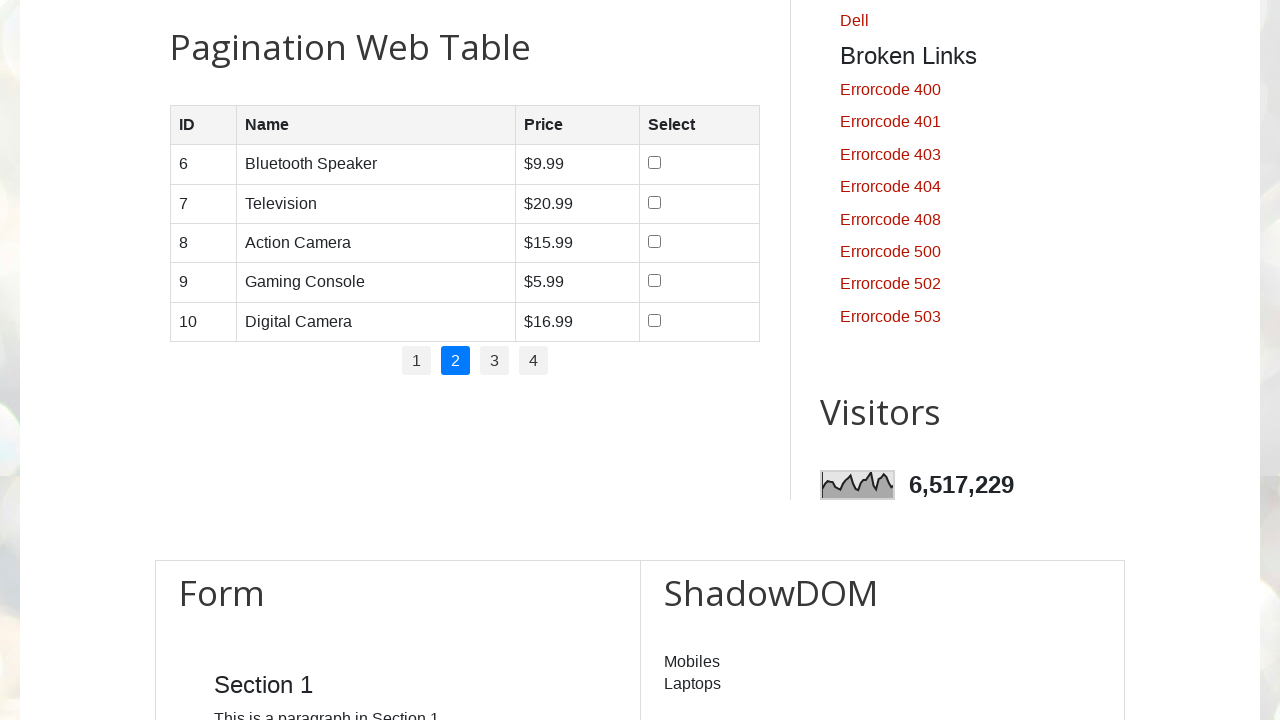

Clicked pagination link to go to page 3 at (494, 361) on //ul[@id='pagination']//li[3]/a
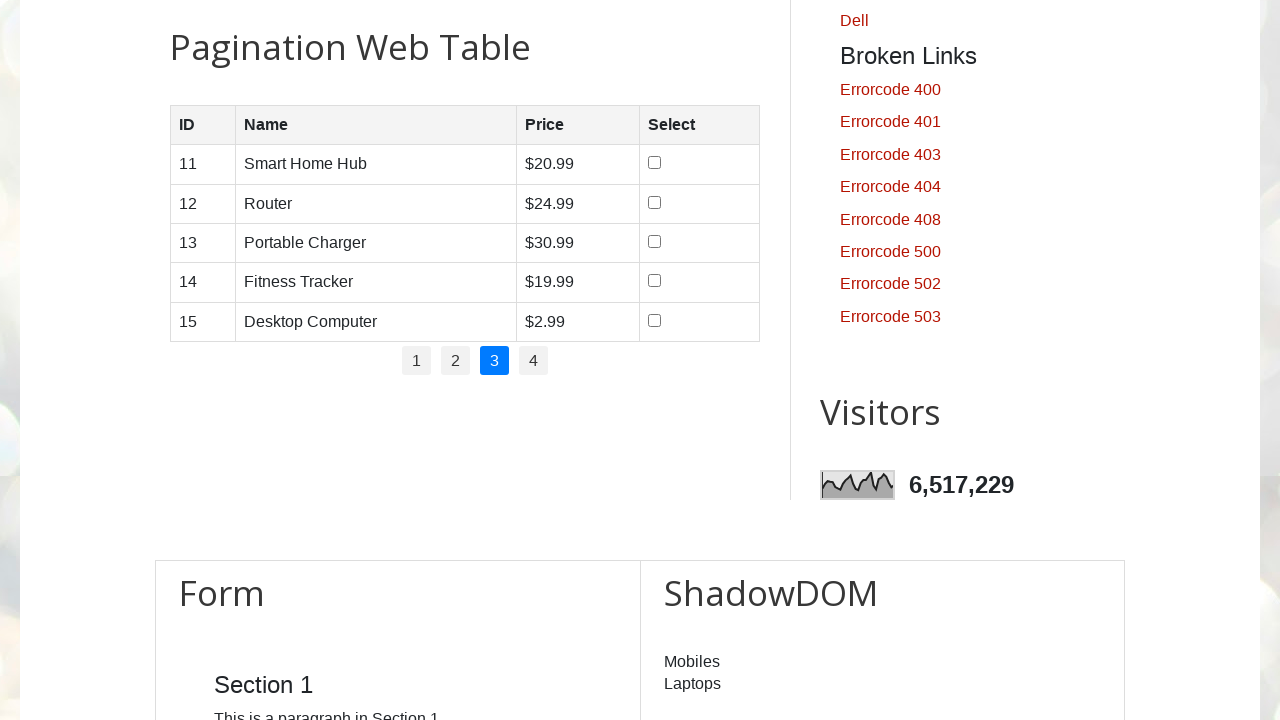

Retrieved all product names from current page (page 4)
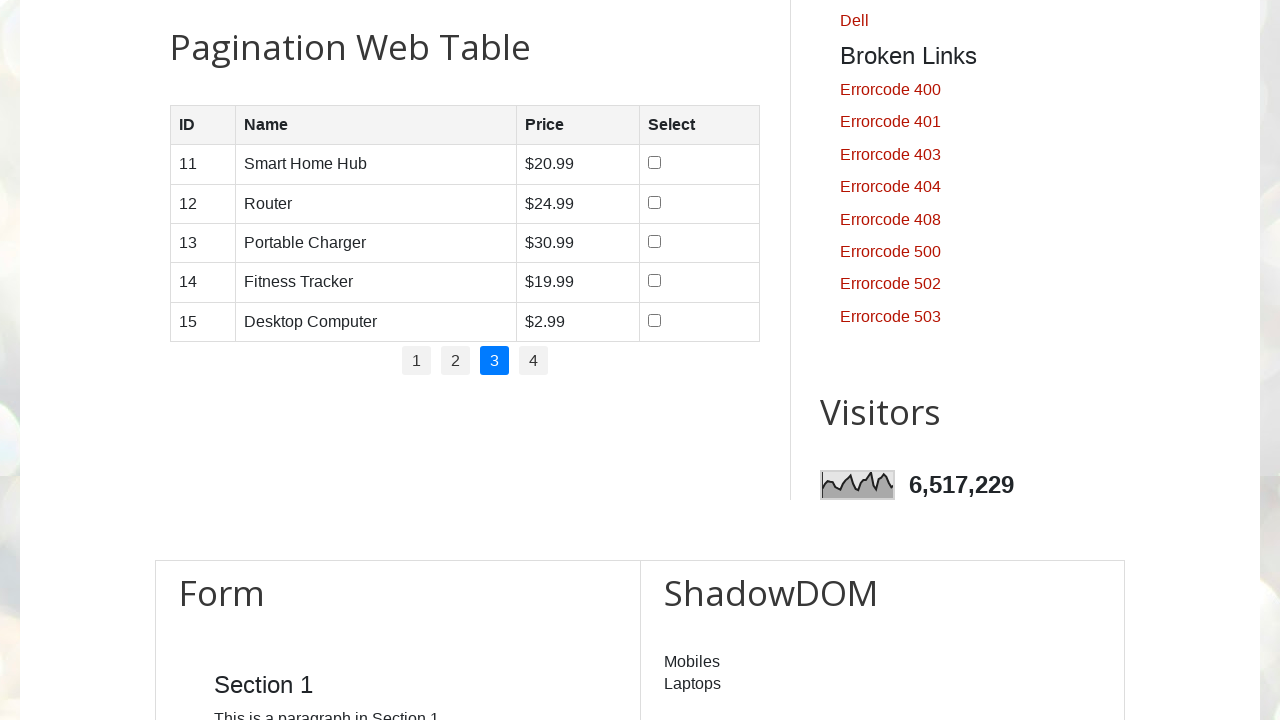

Retrieved pagination links (total: 4)
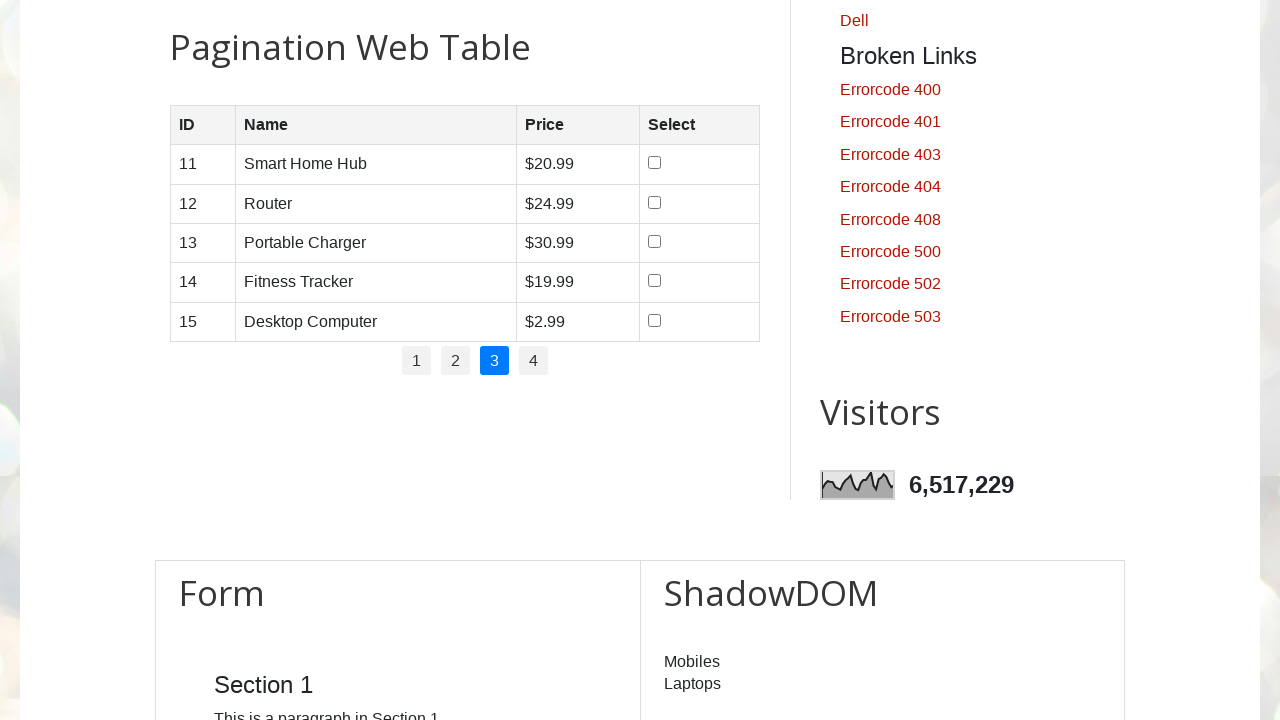

Clicked pagination link to go to page 4 at (534, 361) on //ul[@id='pagination']//li[4]/a
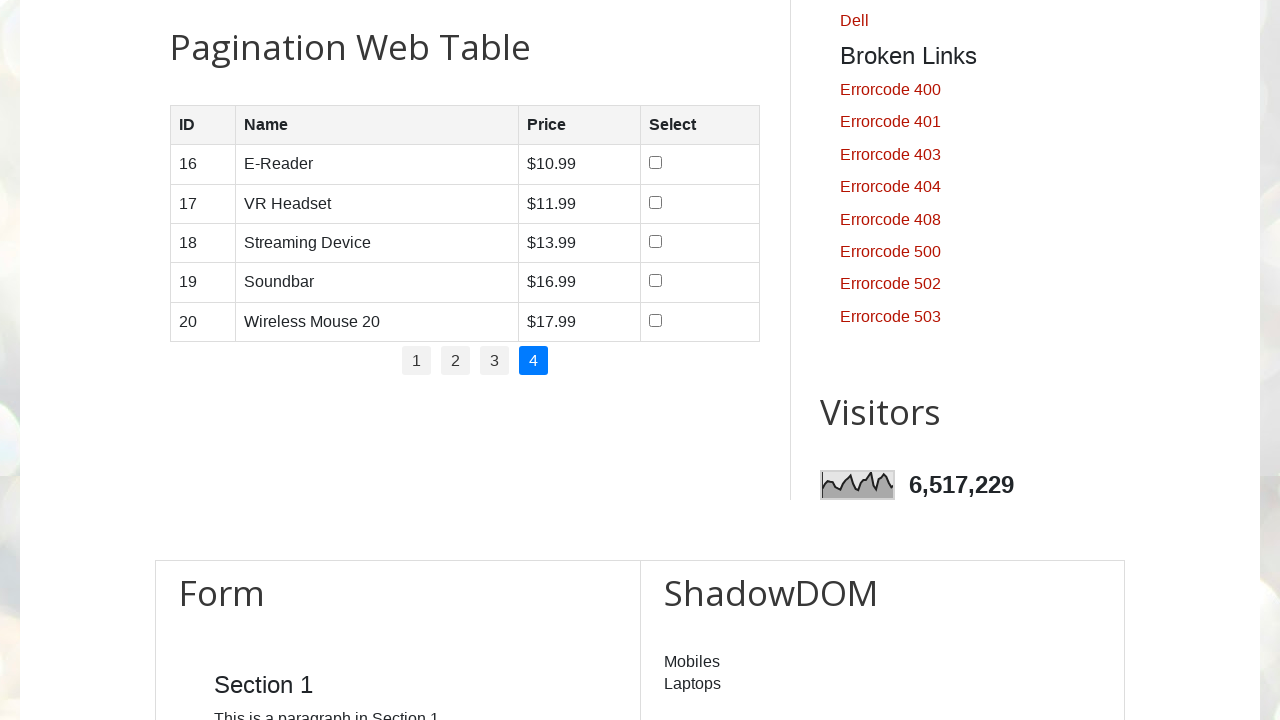

Retrieved all product names from current page (page 5)
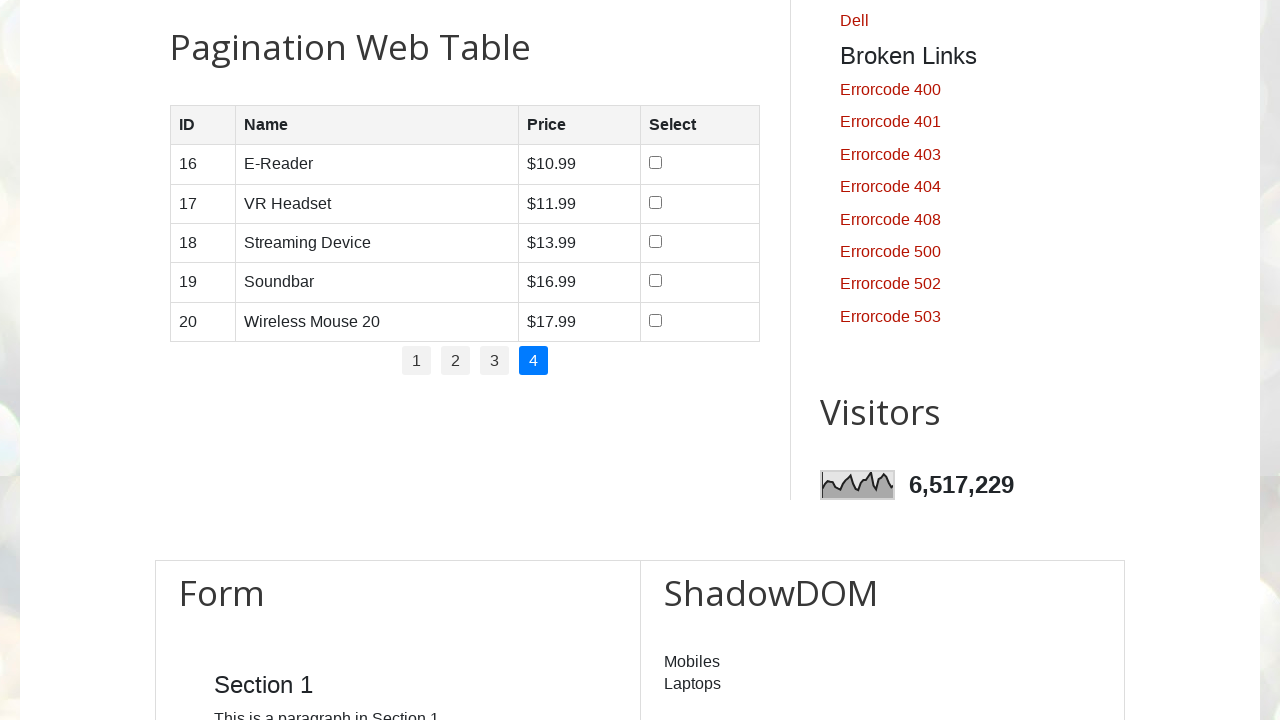

Found product 'Wireless Mouse 20' and clicked its checkbox on row 5 at (656, 320) on //table[@id='productTable']/tbody/tr[5]/td[4]/input
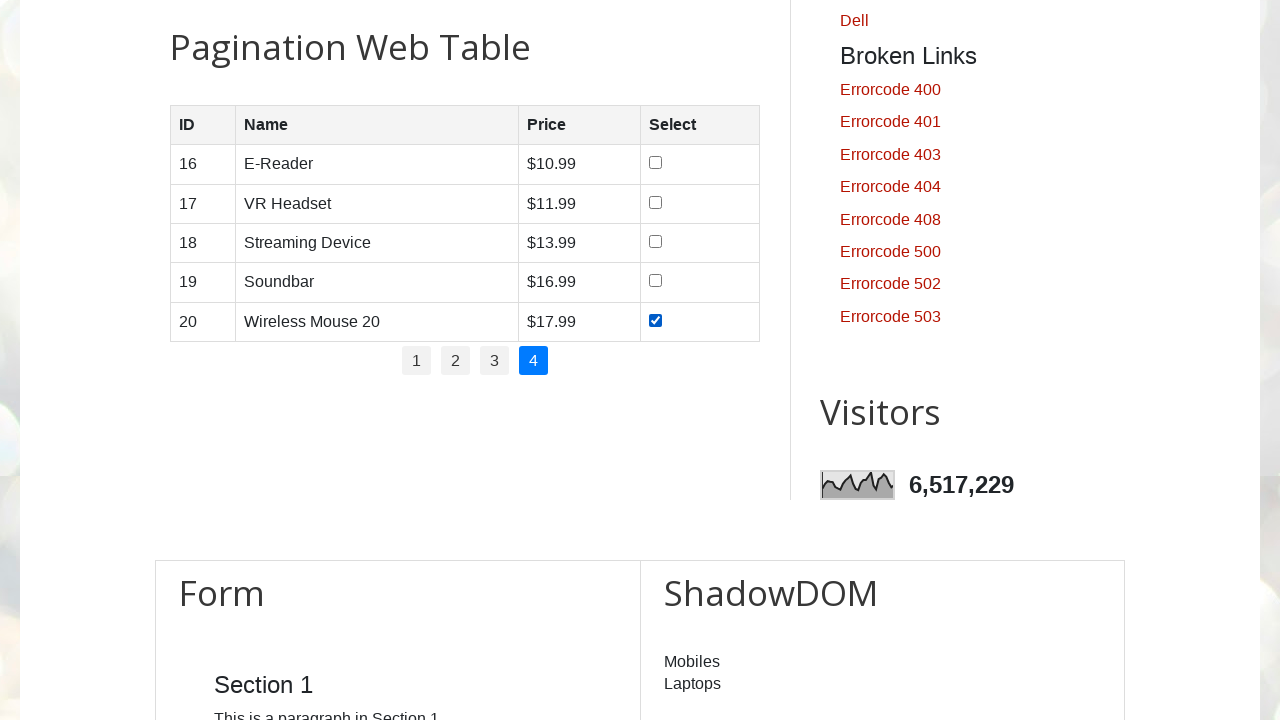

Located checkbox for verification
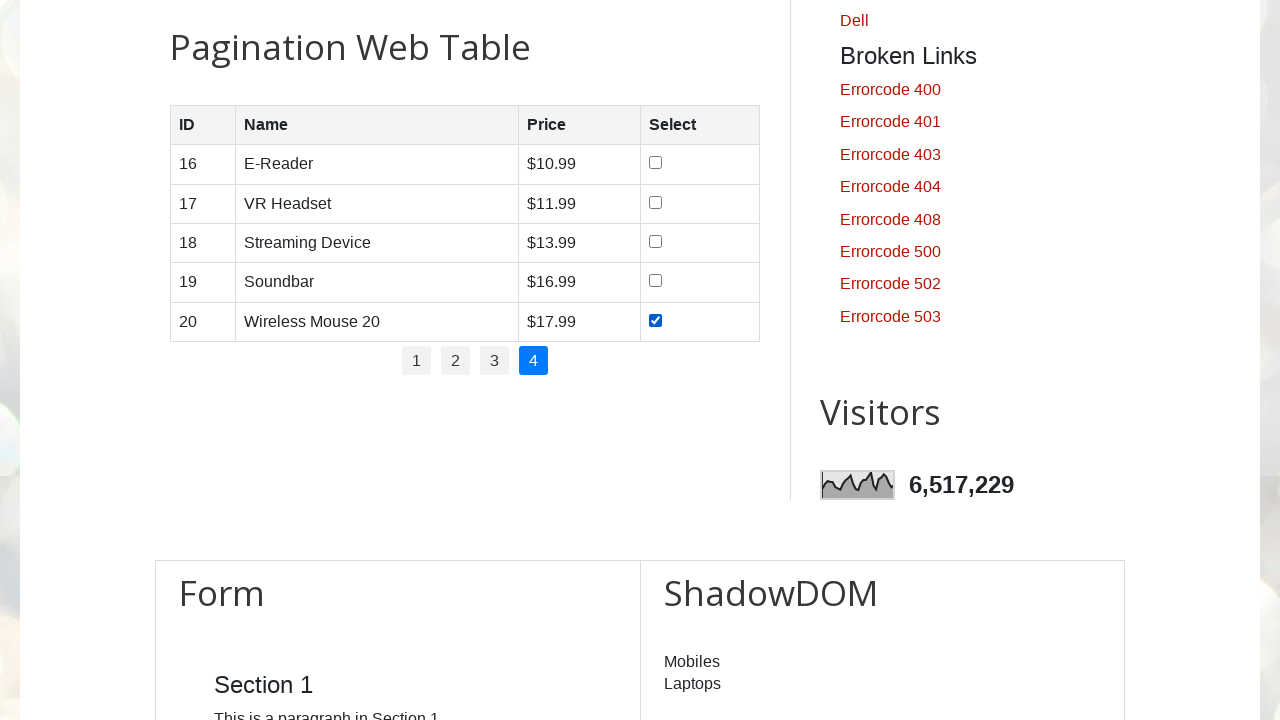

Verified that the checkbox is checked
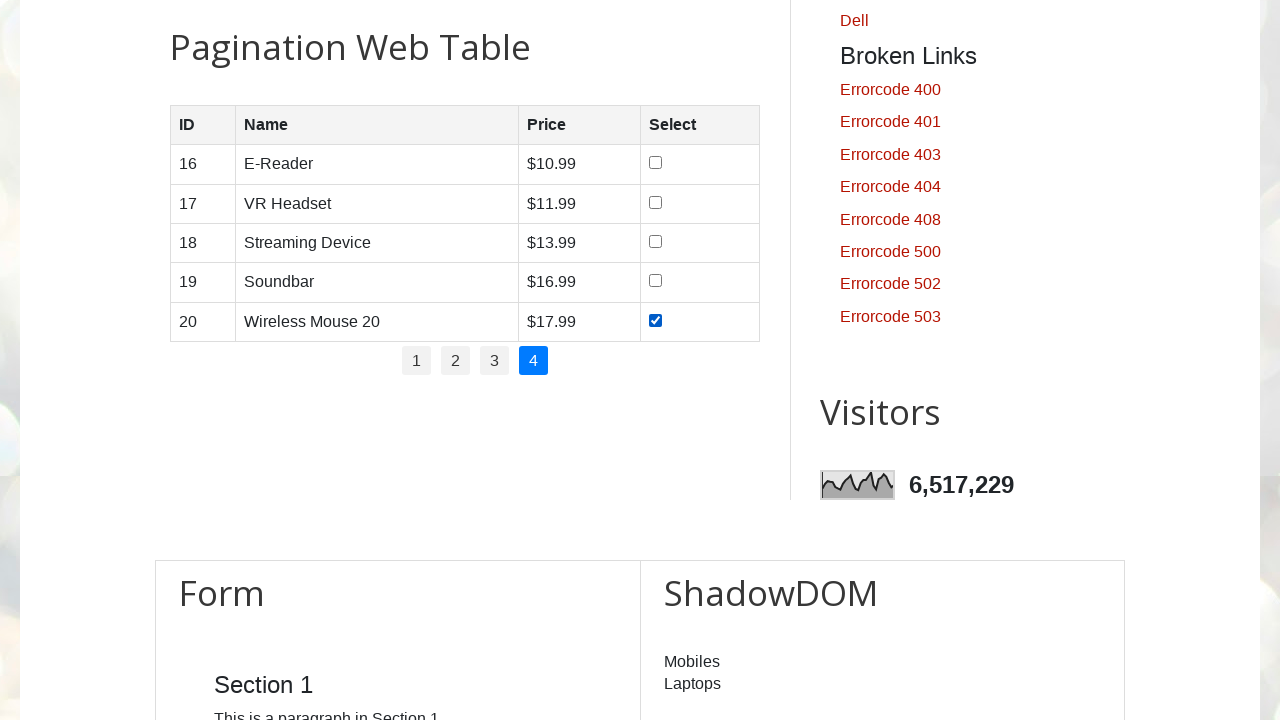

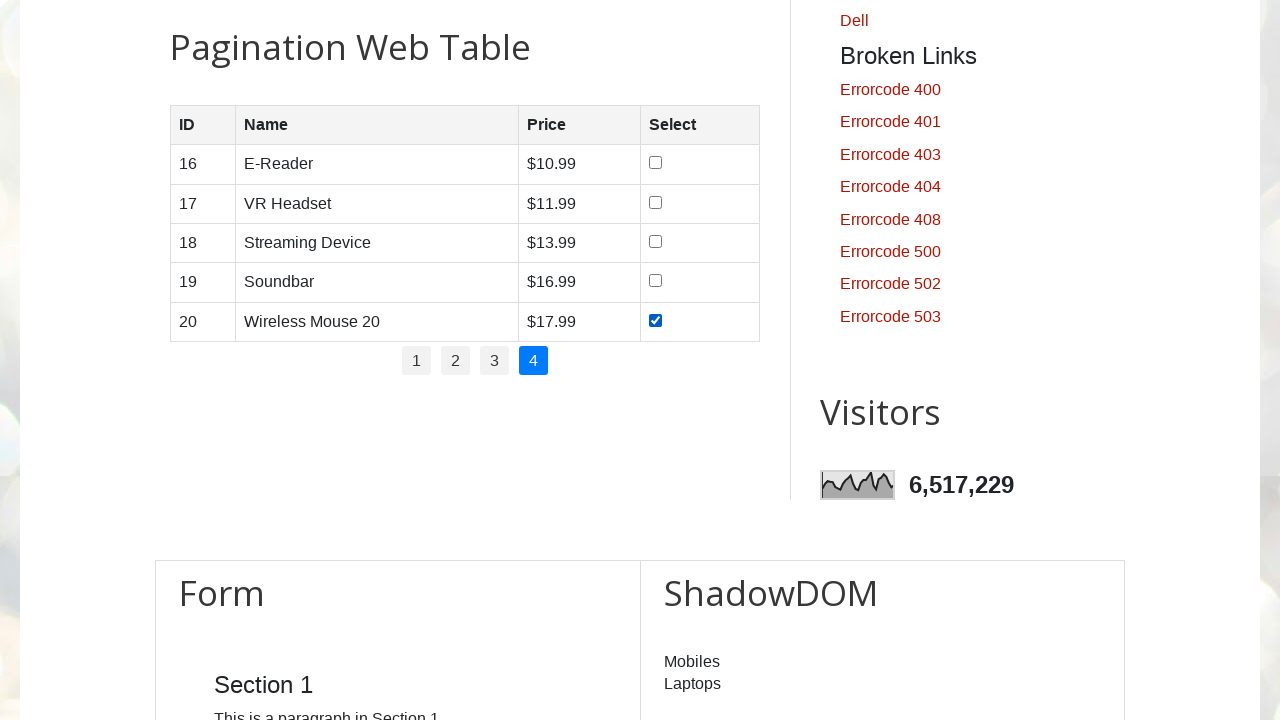